Tests JavaScript alert handling by clicking a button that triggers an alert and then accepting it

Starting URL: https://demo.automationtesting.in/Alerts.html

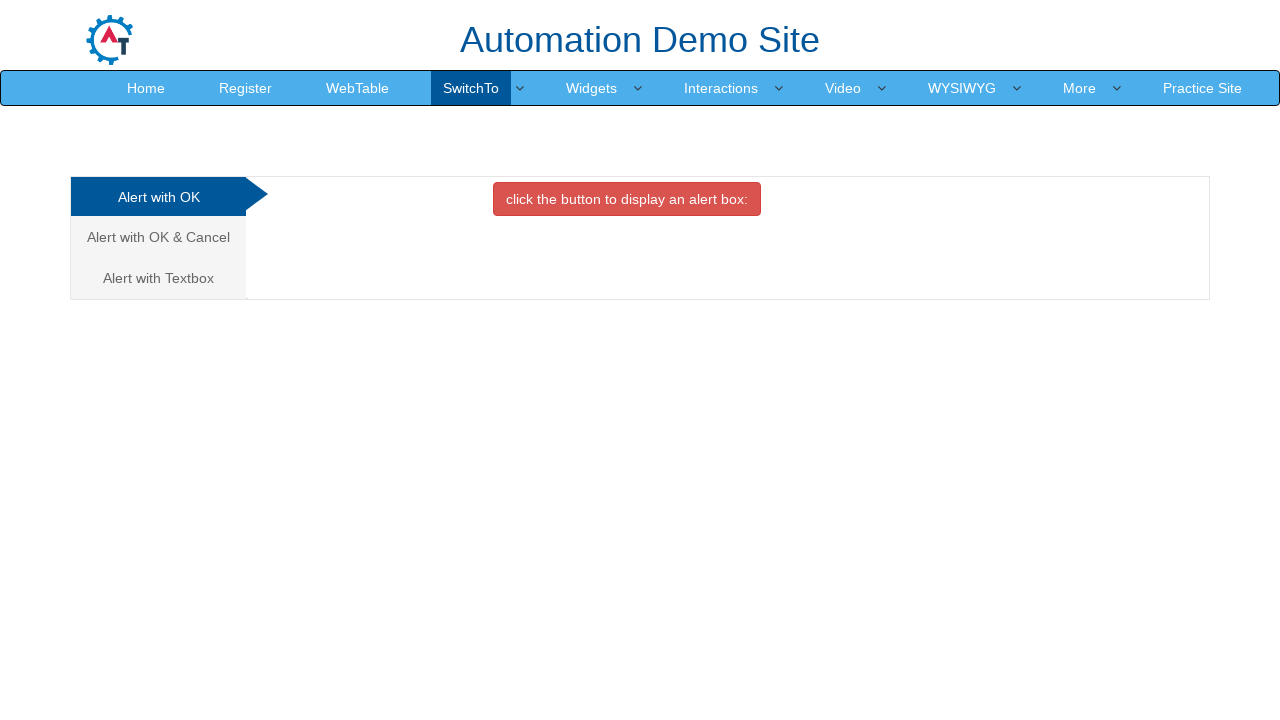

Scrolled alert button into view
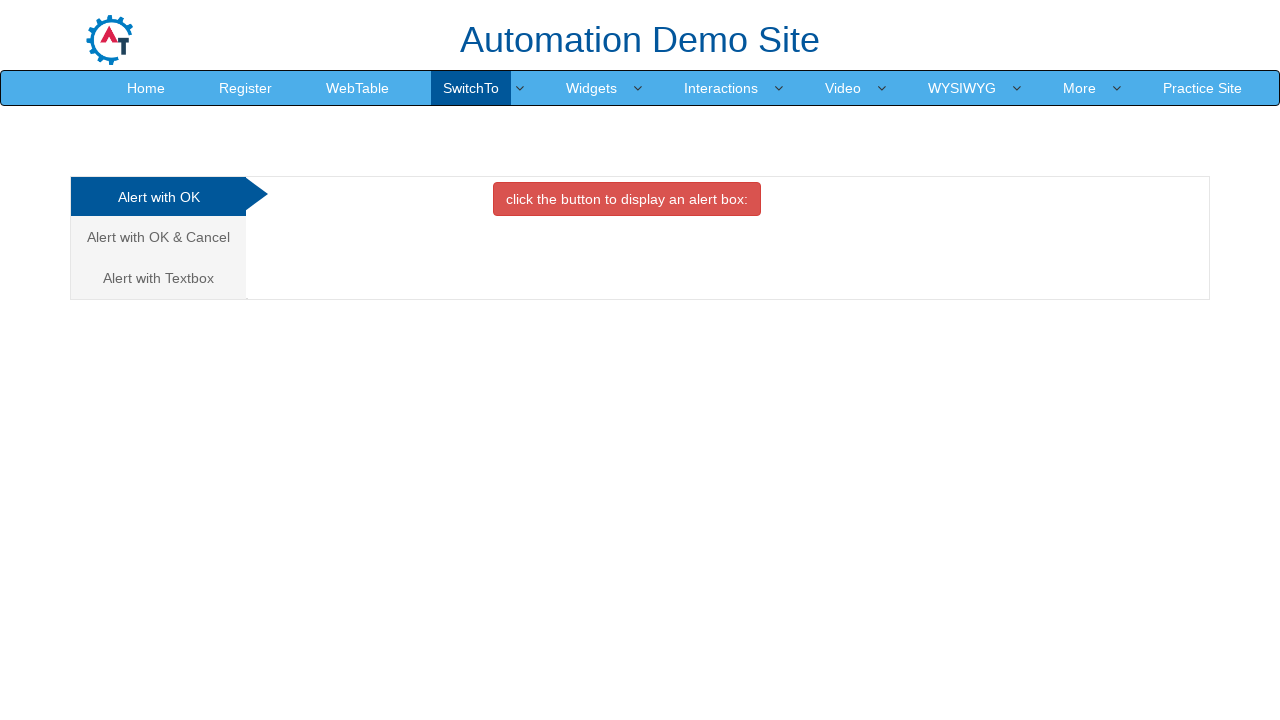

Set up dialog handler to accept alerts
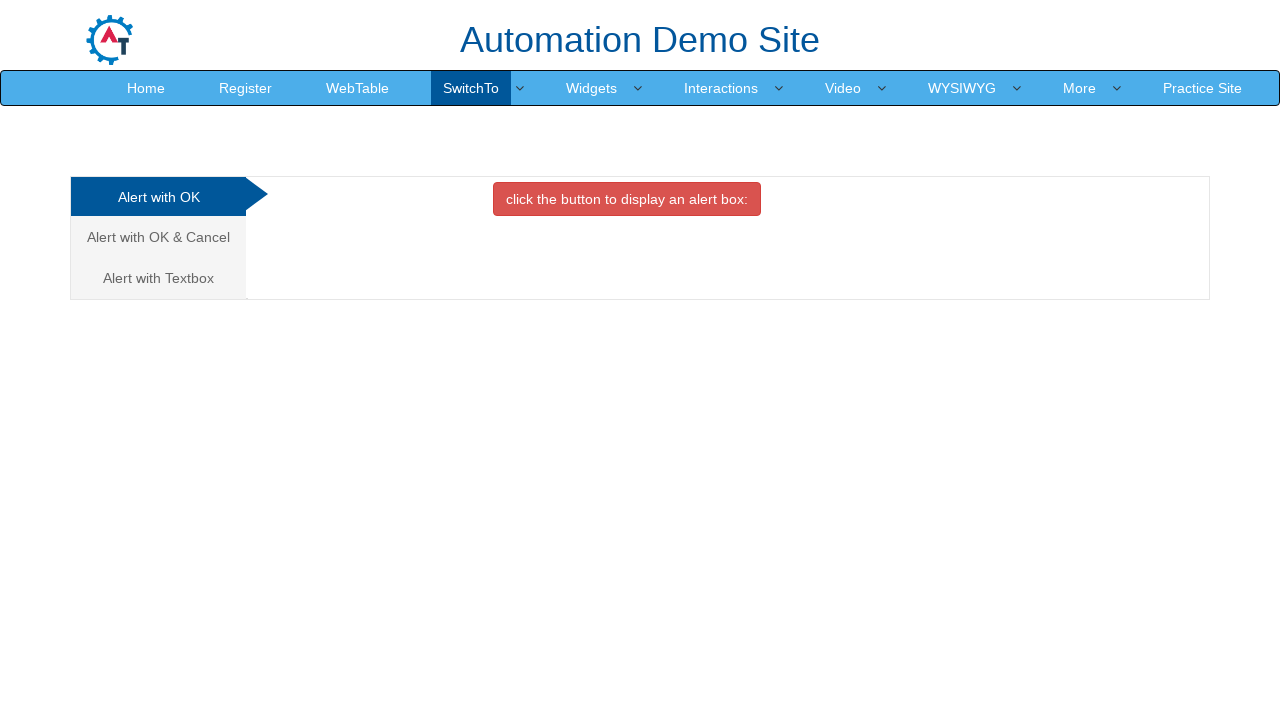

Clicked button to trigger JavaScript alert at (627, 199) on xpath=//*[@id='OKTab']/button
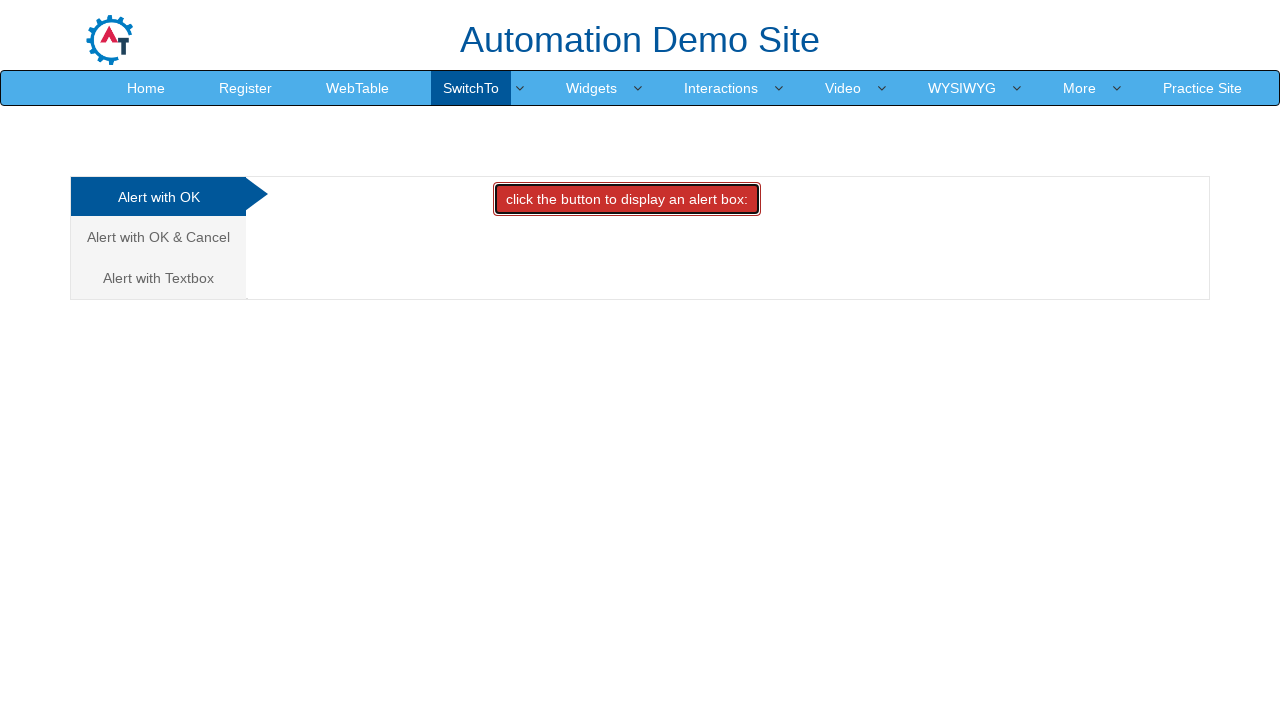

Waited 500ms for alert dialog to be handled
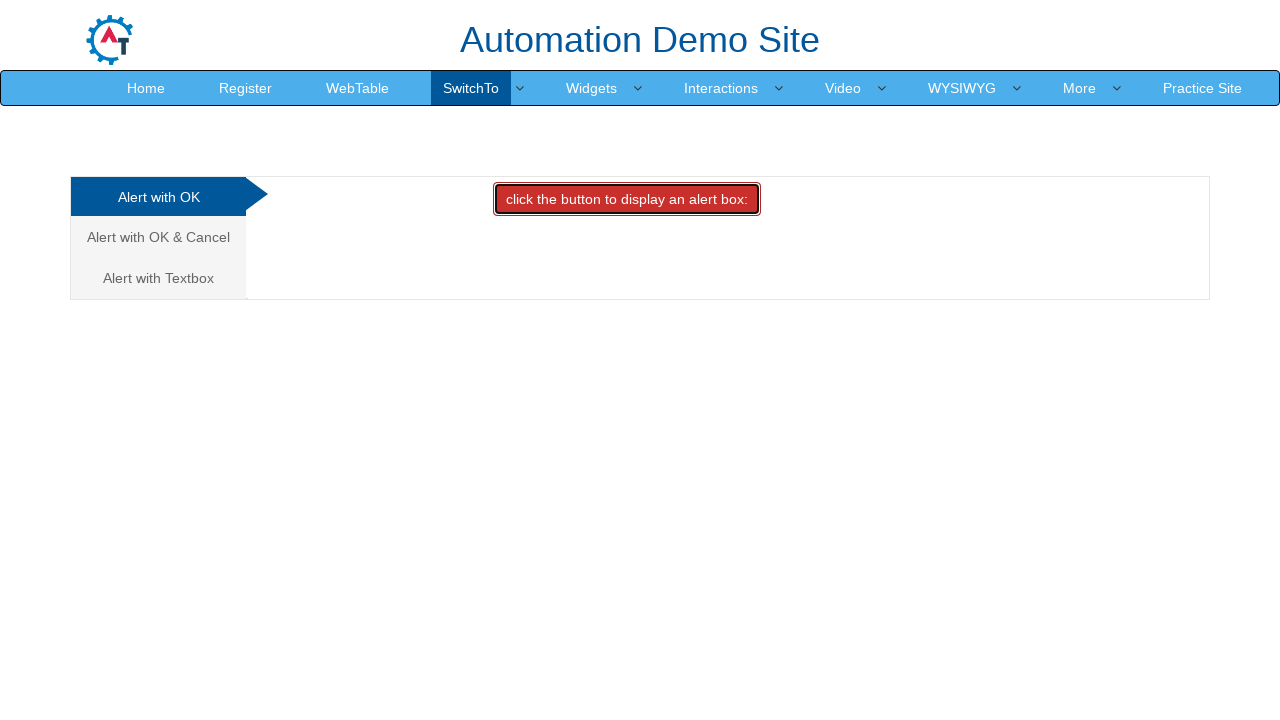

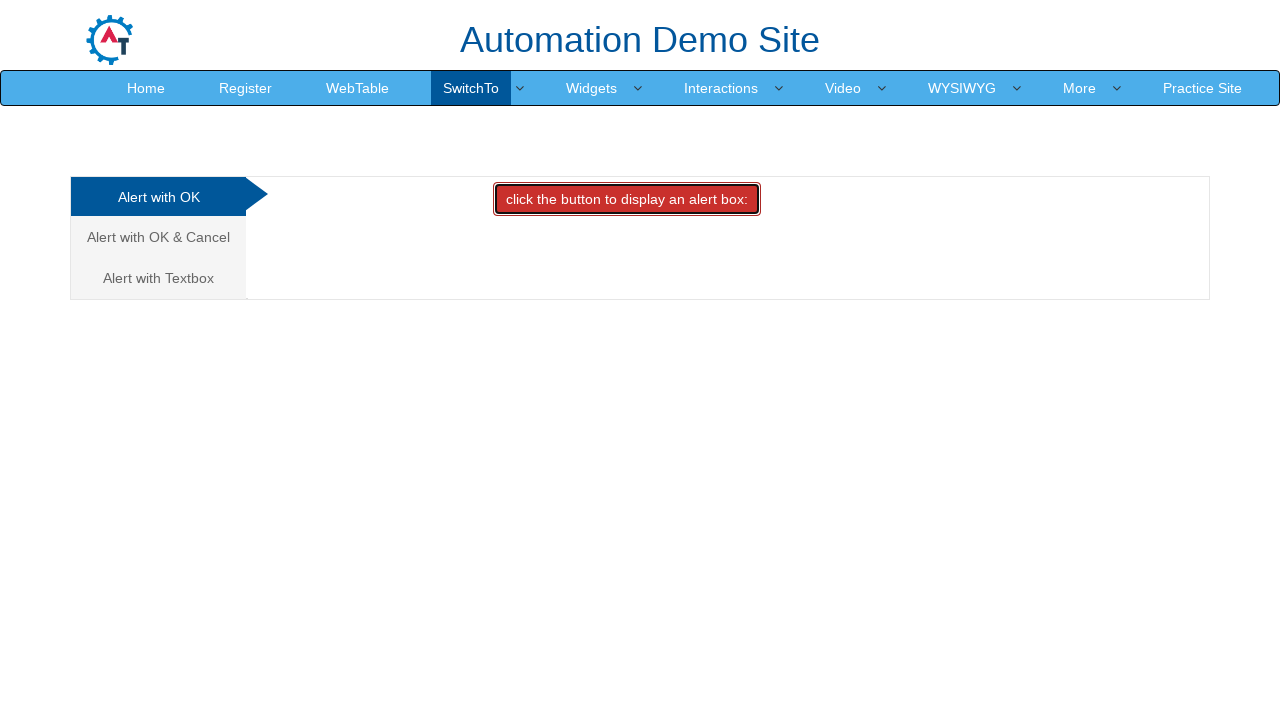